Tests Nykaa website by hovering over the brands menu, searching for L'Oreal Paris products, and interacting with filter options

Starting URL: https://www.nykaa.com/

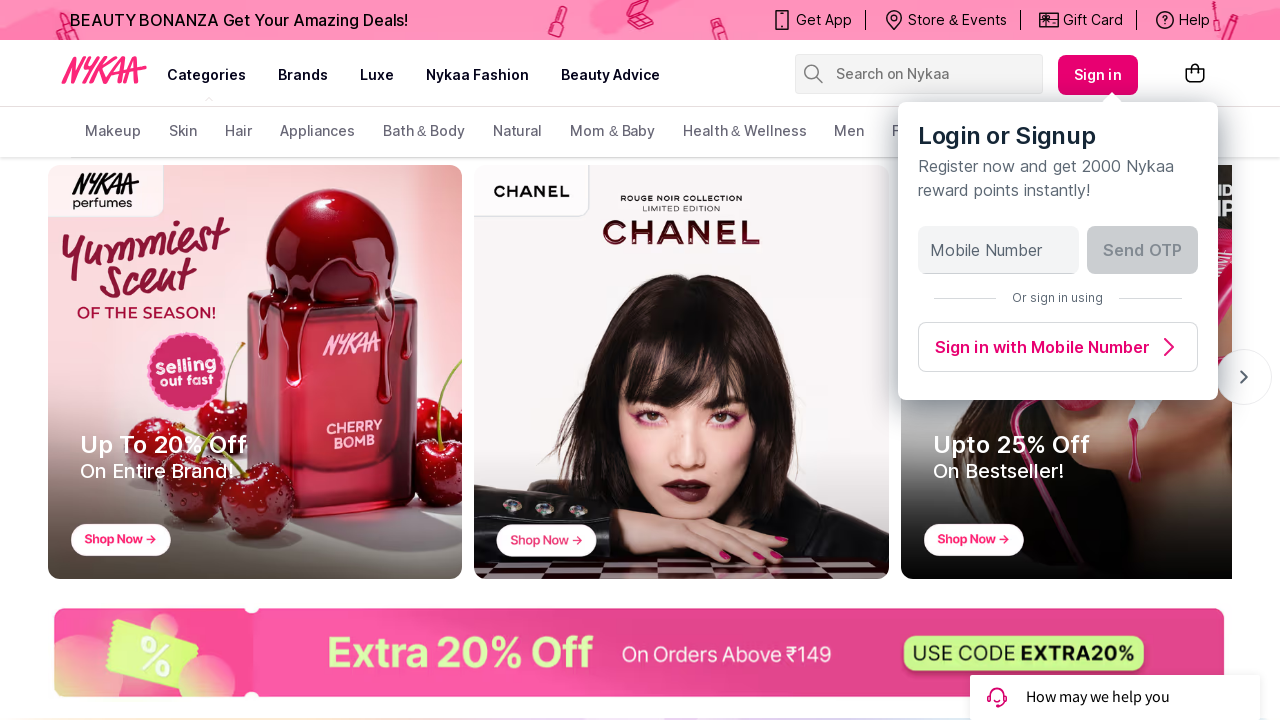

Hovered over Brands menu item at (303, 75) on (//a[@class='css-1mavm7h'])[2]
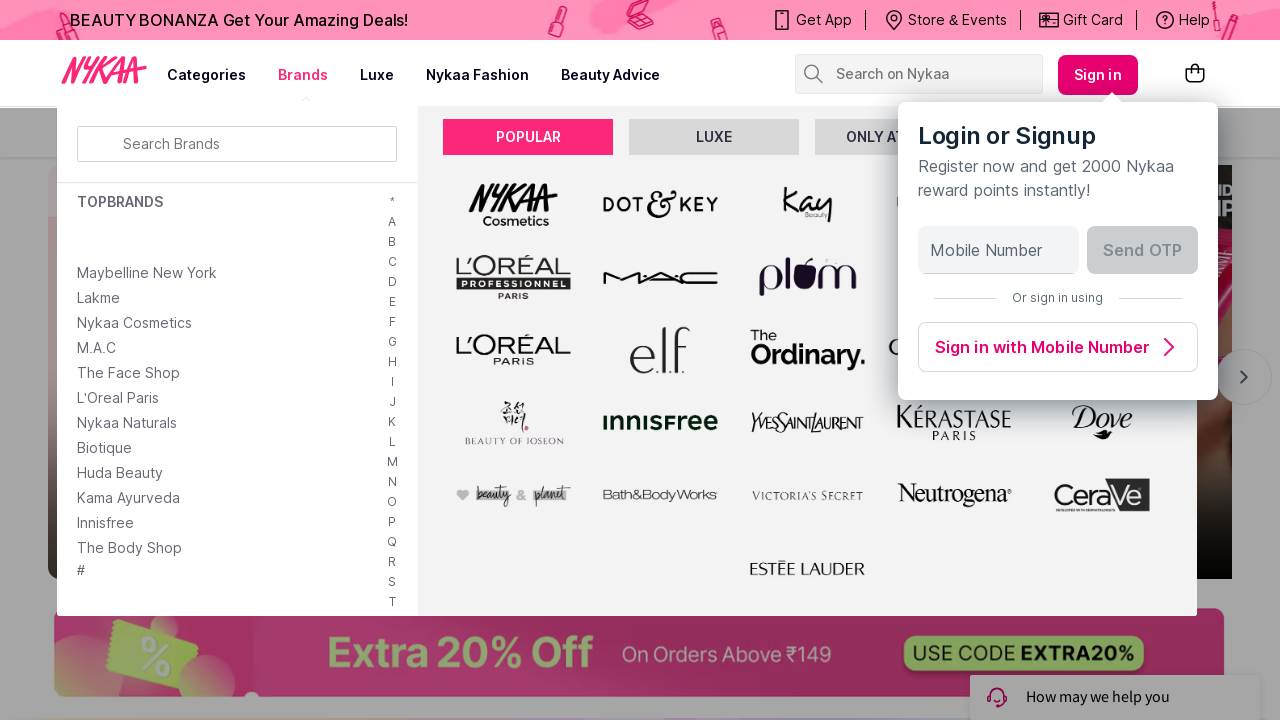

Filled search box with 'L'Oreal Paris' on //input[@placeholder='Search on Nykaa']
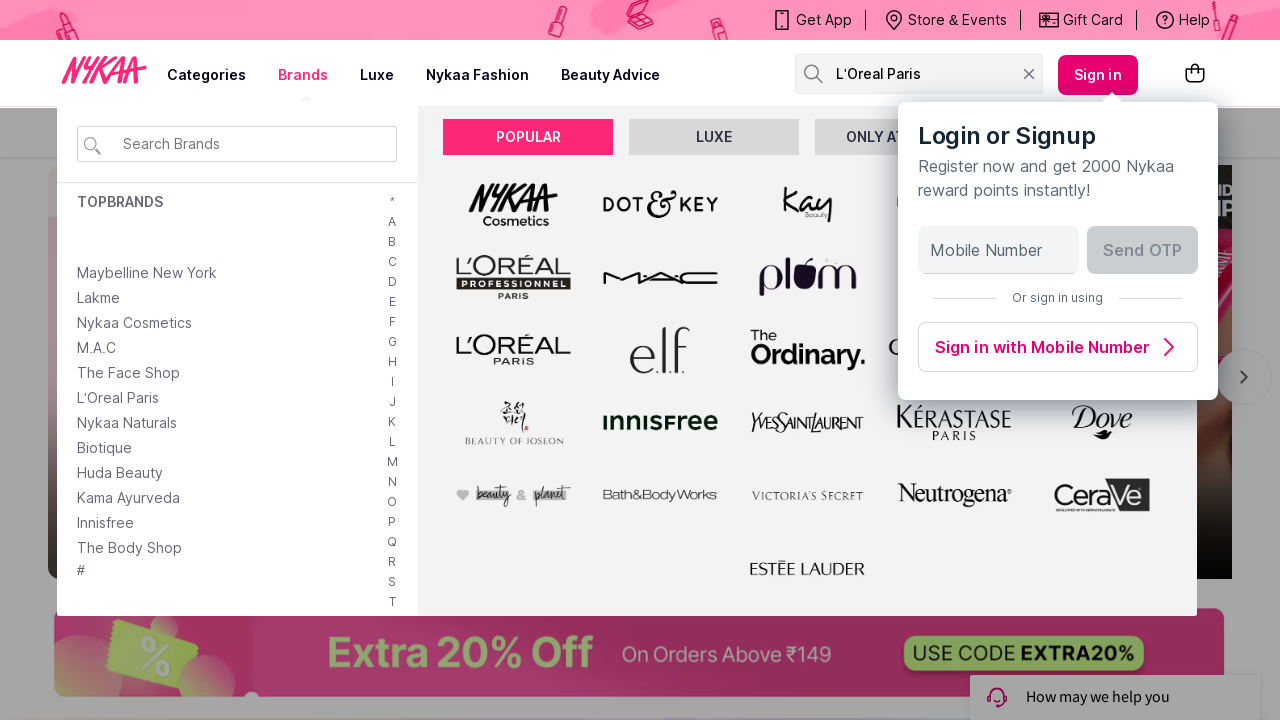

Pressed Enter to search for L'Oreal Paris on //input[@placeholder='Search on Nykaa']
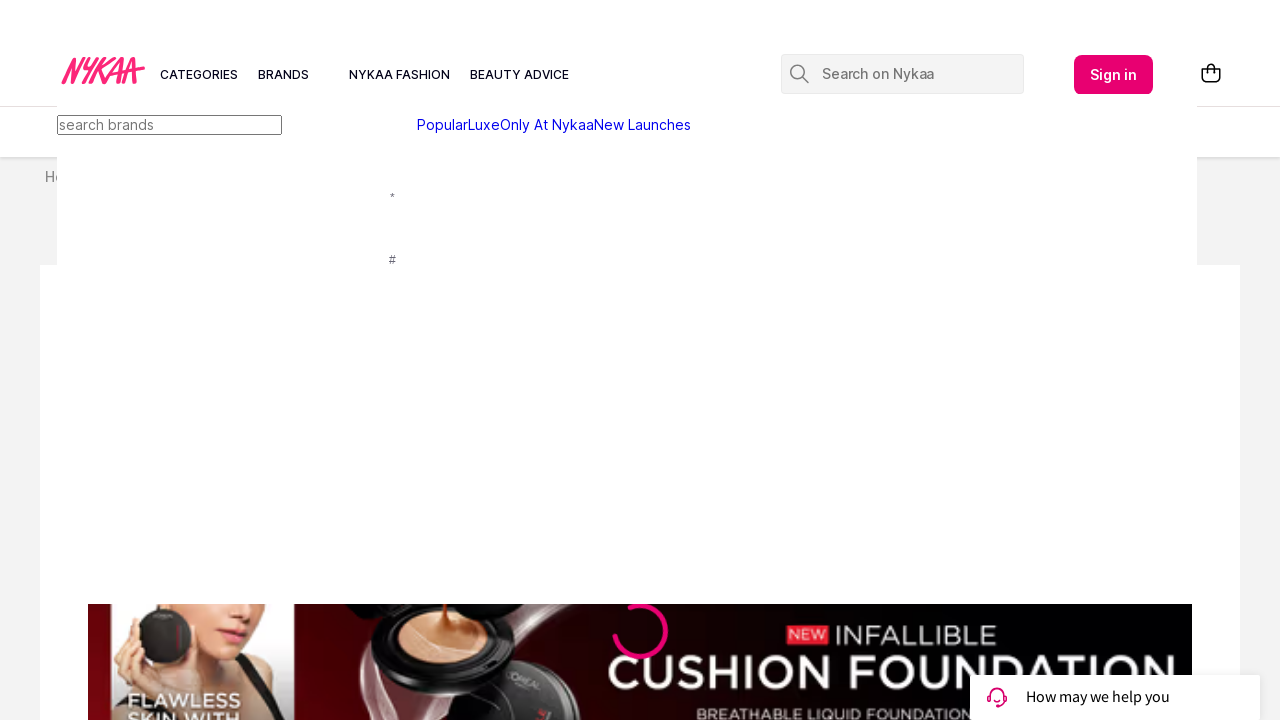

Filter button element loaded on page
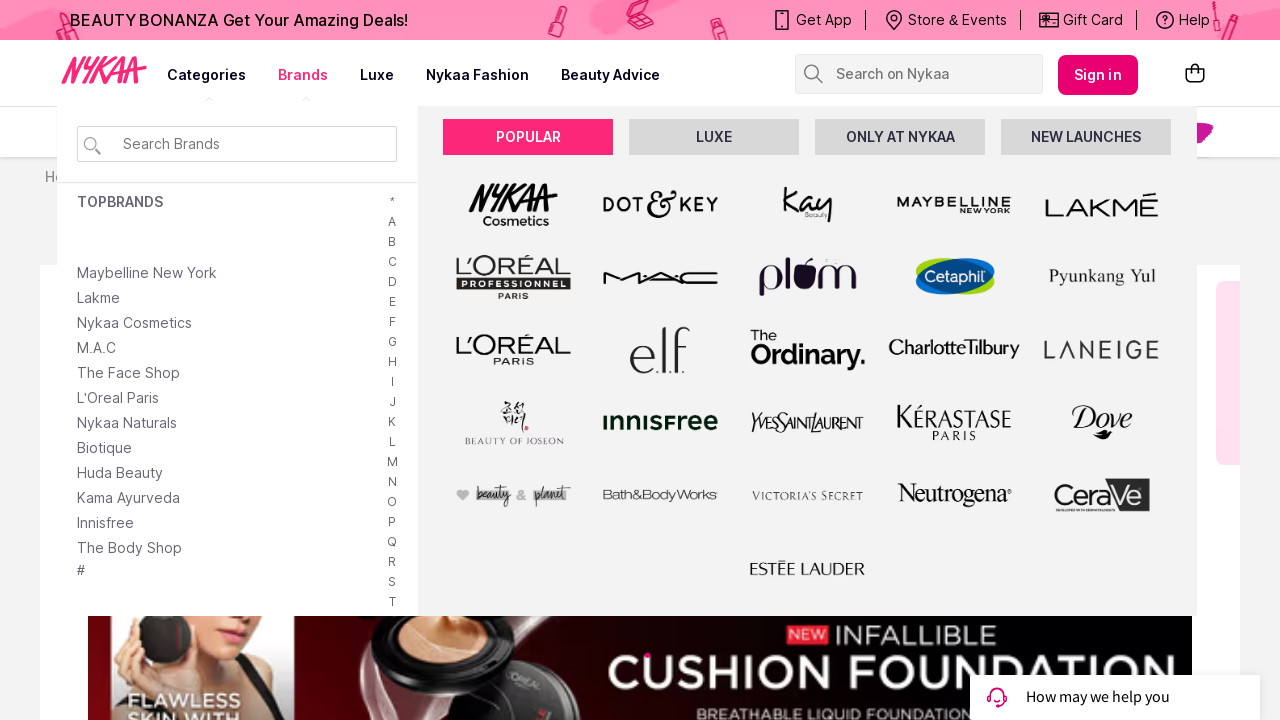

Scrolled filter button into view
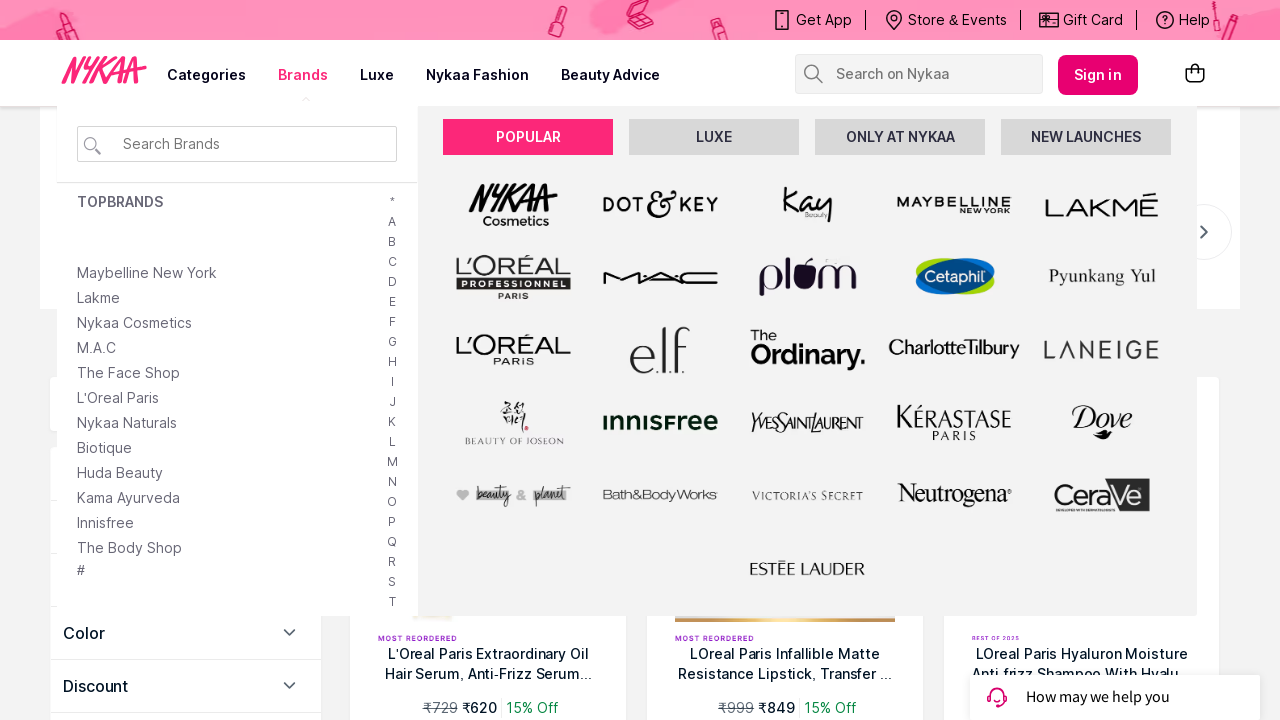

Clicked filter button to open filter options at (290, 717) on xpath=/html[1]/body[1]/div[1]/div[1]/div[1]/div[1]/div[4]/div[1]/div[1]/div[1]/d
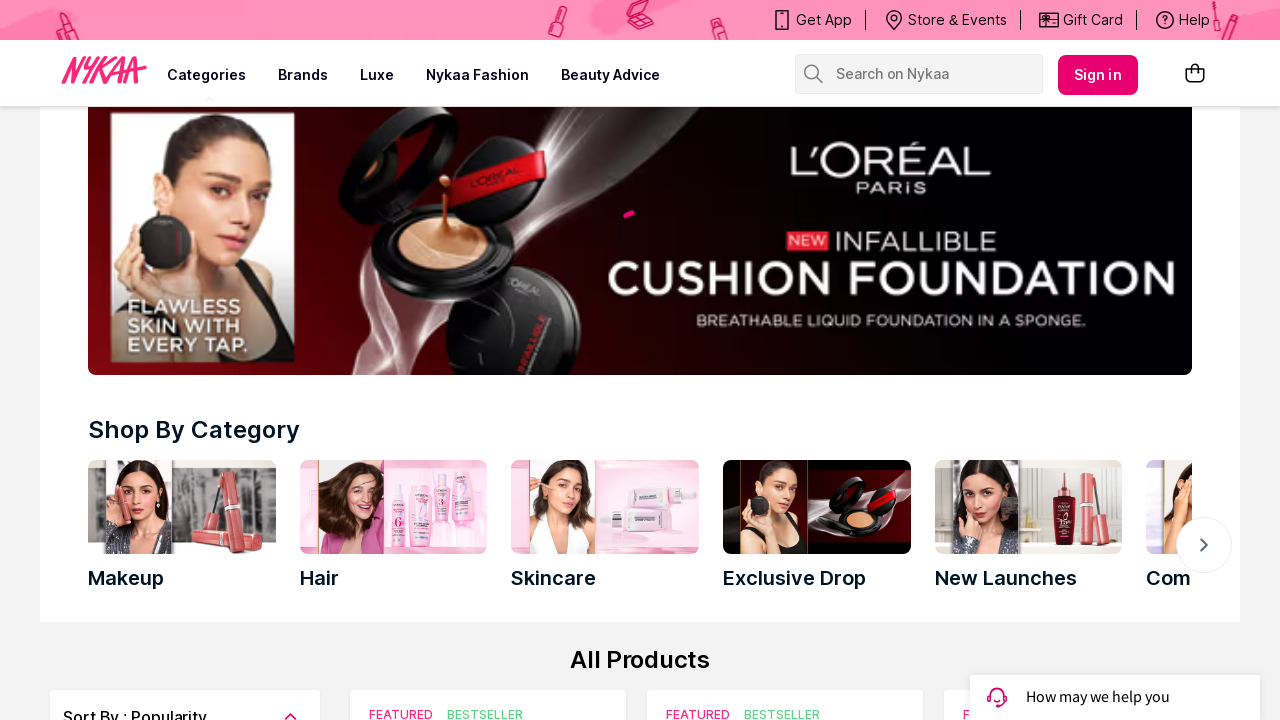

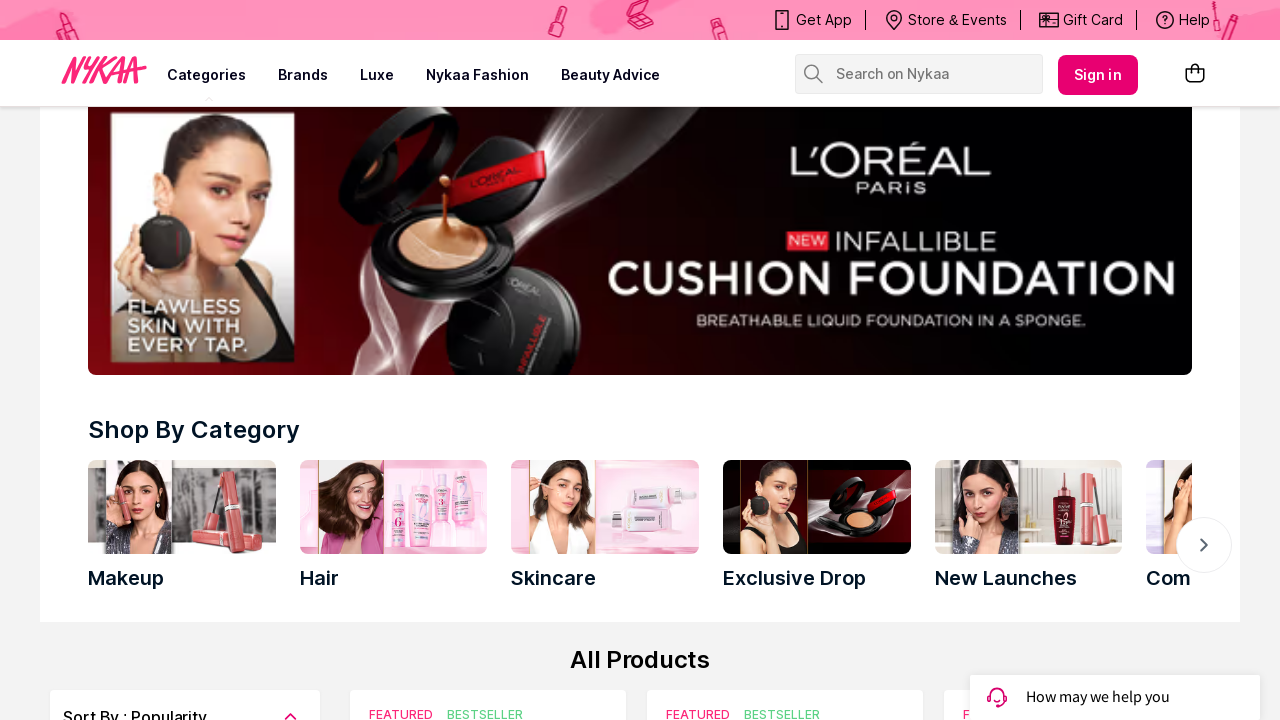